Performs a health check by navigating to Udemy homepage and verifying the page loads successfully by checking the title.

Starting URL: https://www.udemy.com

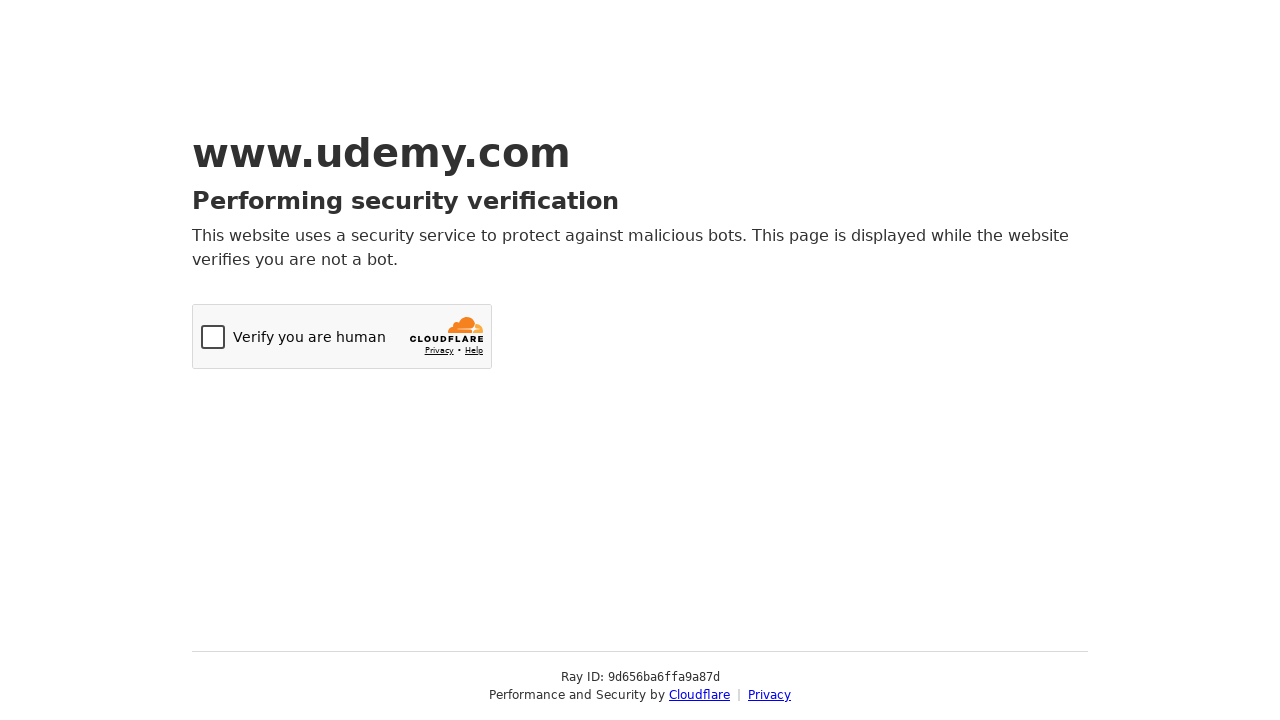

Navigated to Udemy homepage
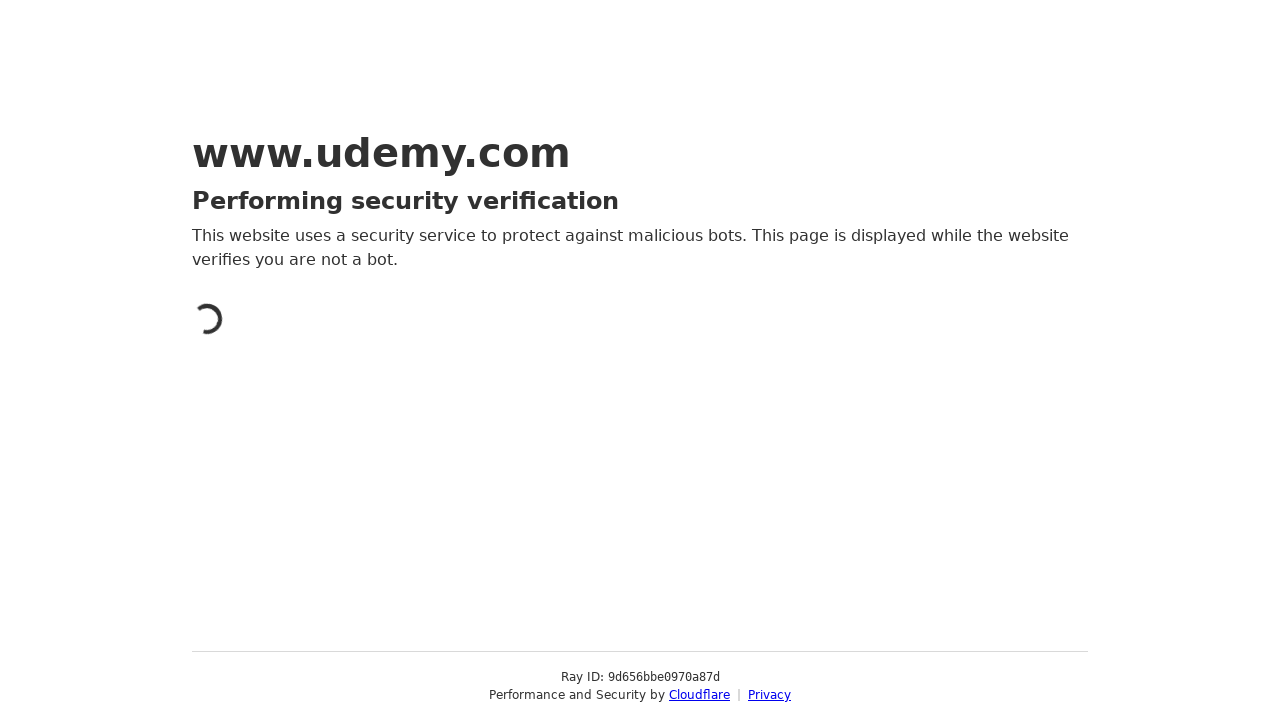

Retrieved page title
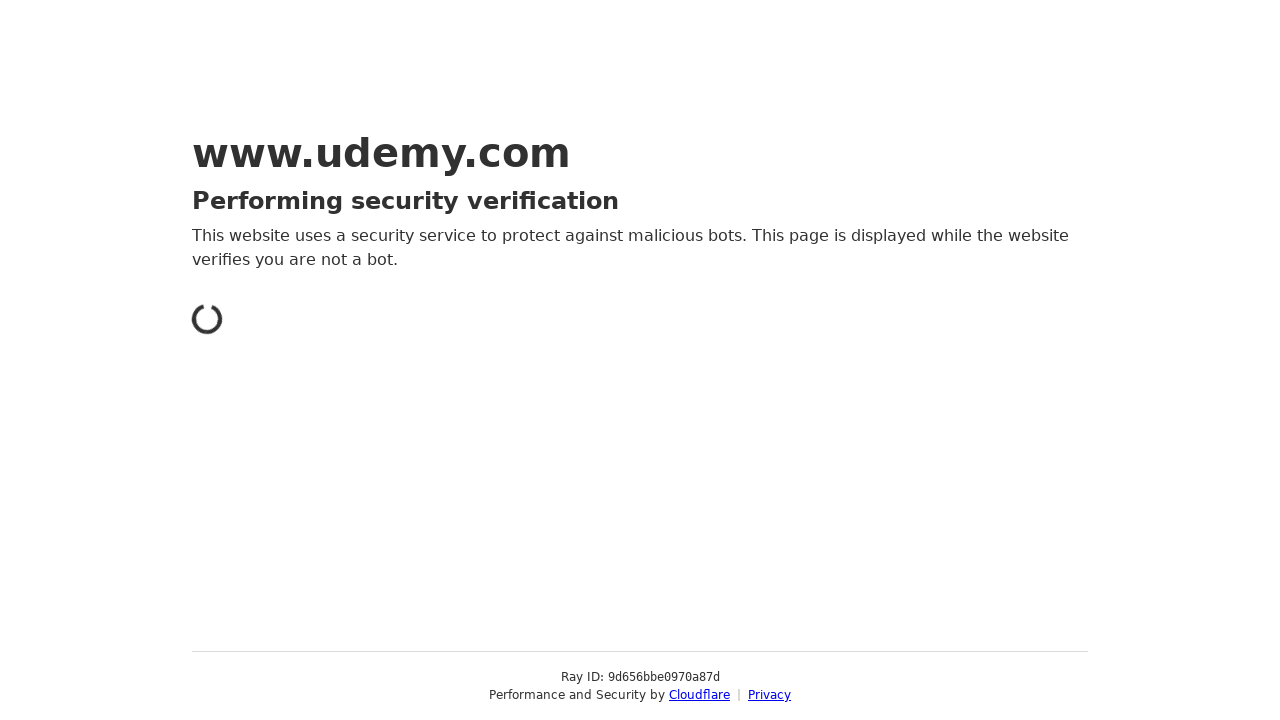

Verified page title is not empty - health check passed
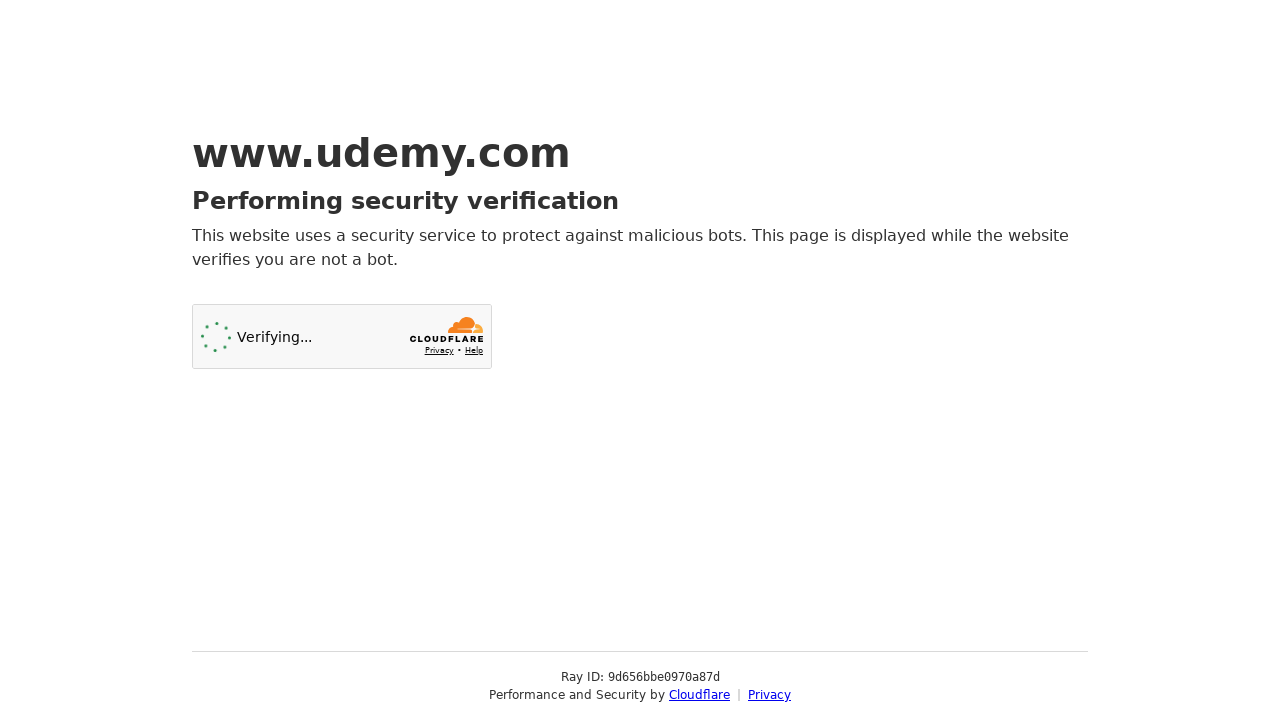

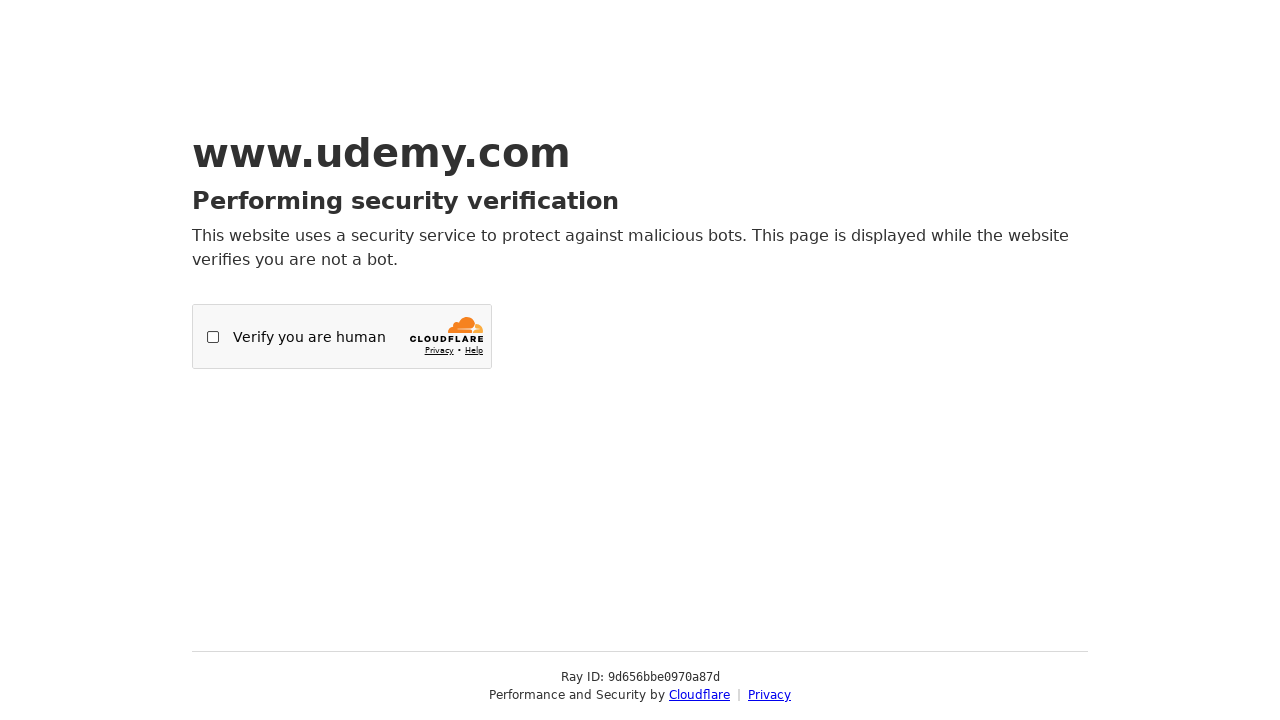